Tests dynamic loading functionality by navigating to the Dynamic Loading page, clicking on Example 1 which contains a hidden element, clicking the Start button, and waiting for "Hello World!" text to appear.

Starting URL: https://the-internet.herokuapp.com/

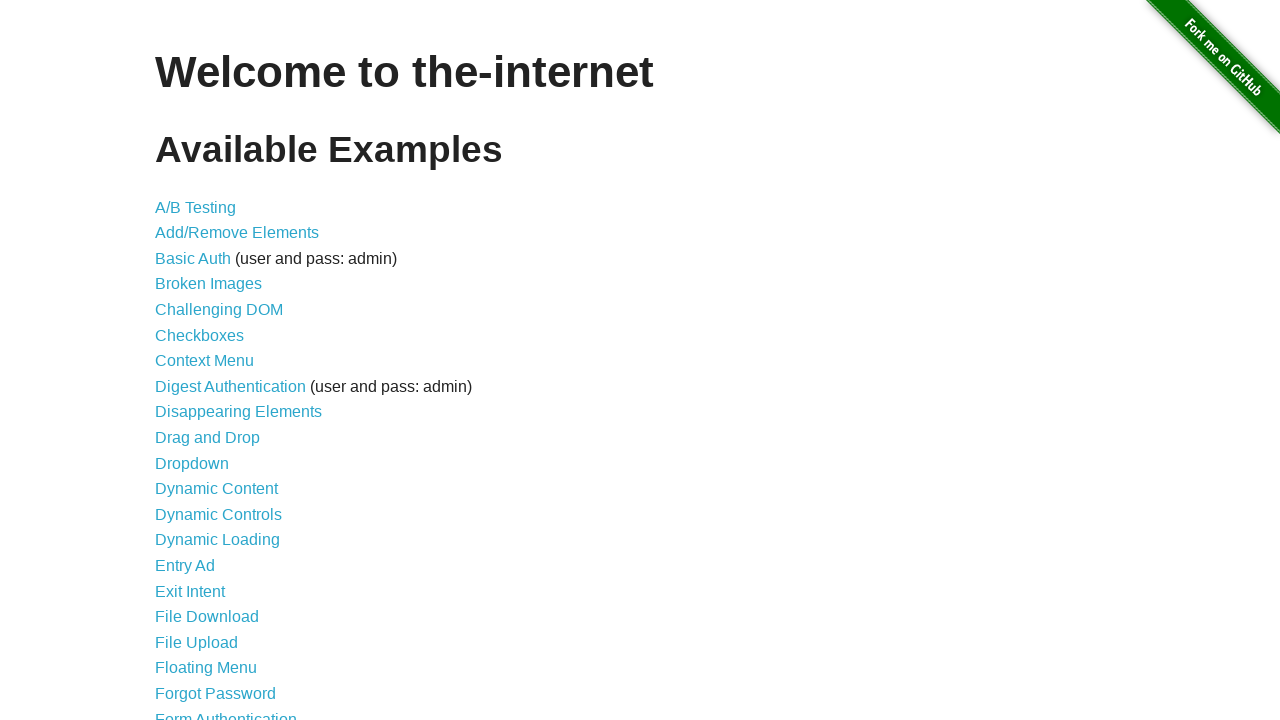

Clicked on Dynamic Loading link at (218, 540) on [href="/dynamic_loading"]
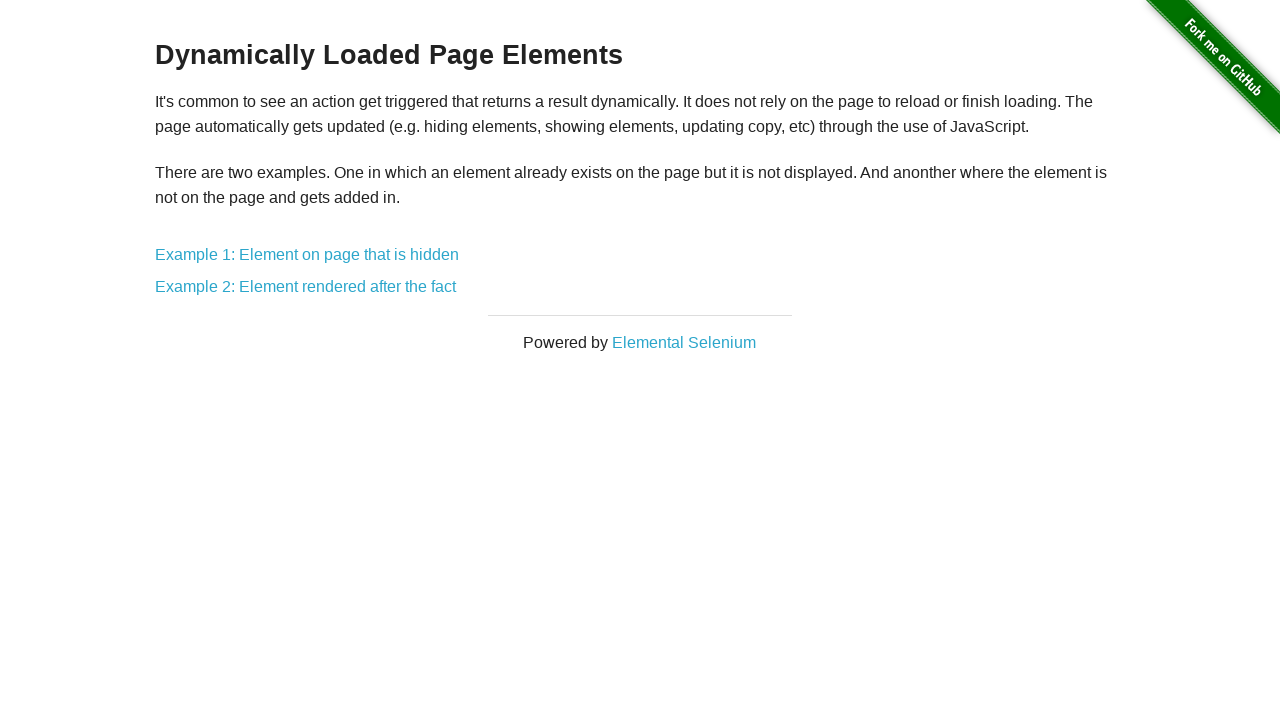

Example links became visible
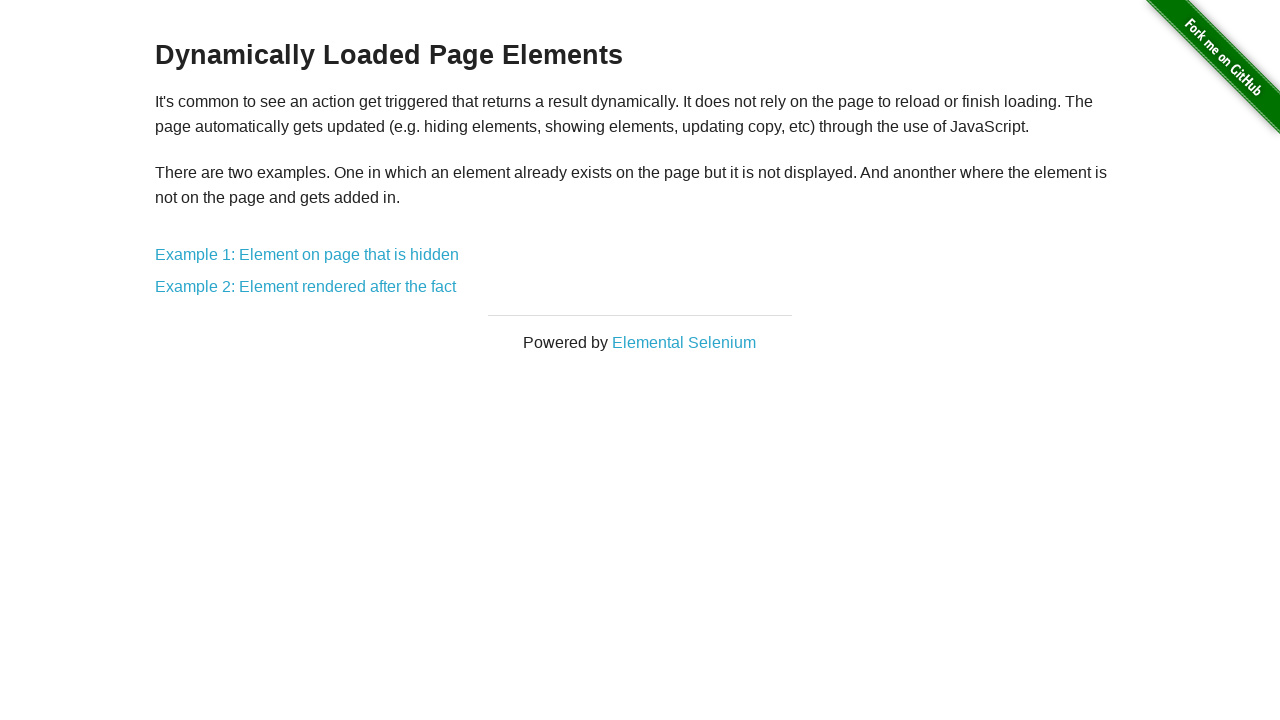

Clicked on Example 1: Element on page that is hidden at (307, 255) on text=Example 1: Element on page that is hidden
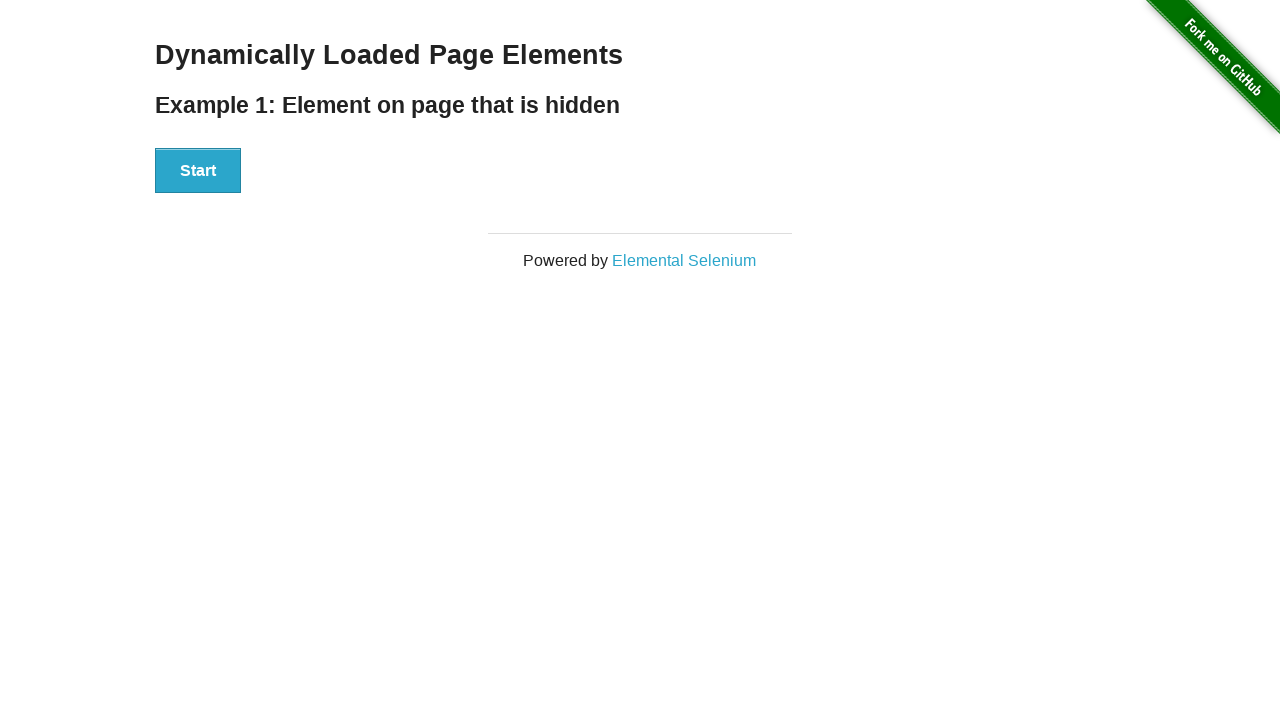

Start button appeared
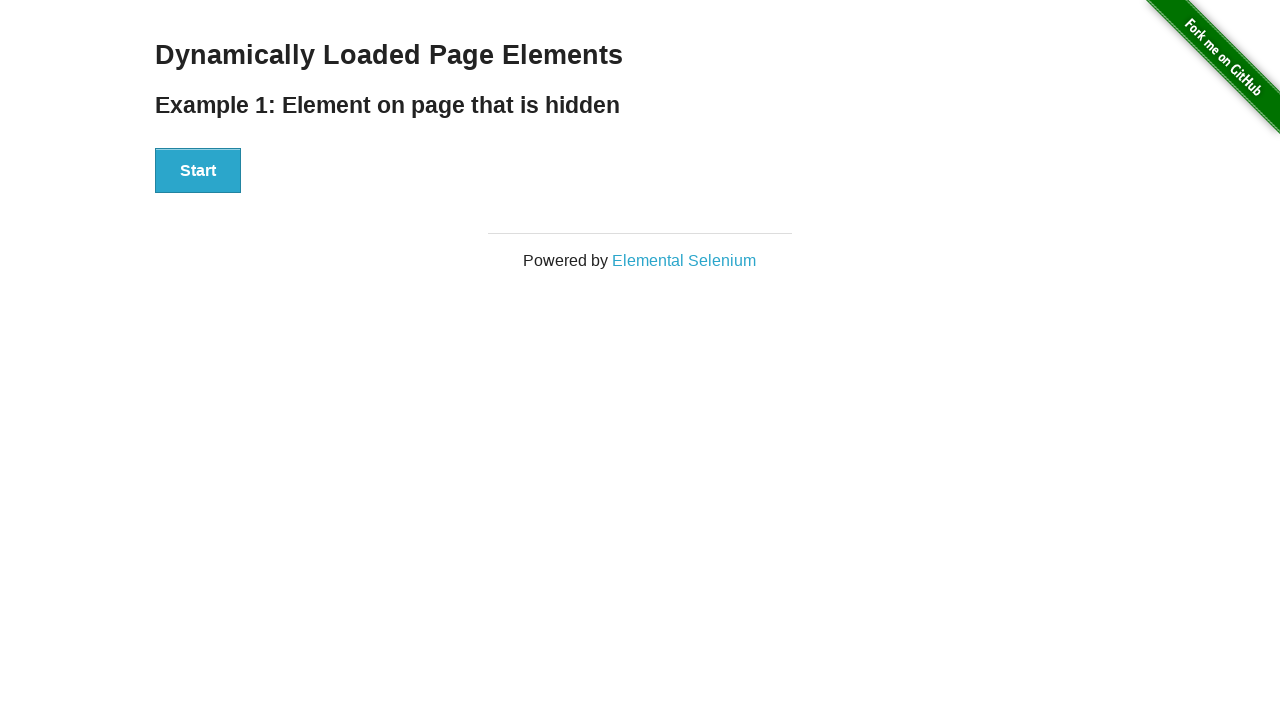

Clicked the Start button at (198, 171) on #start > button
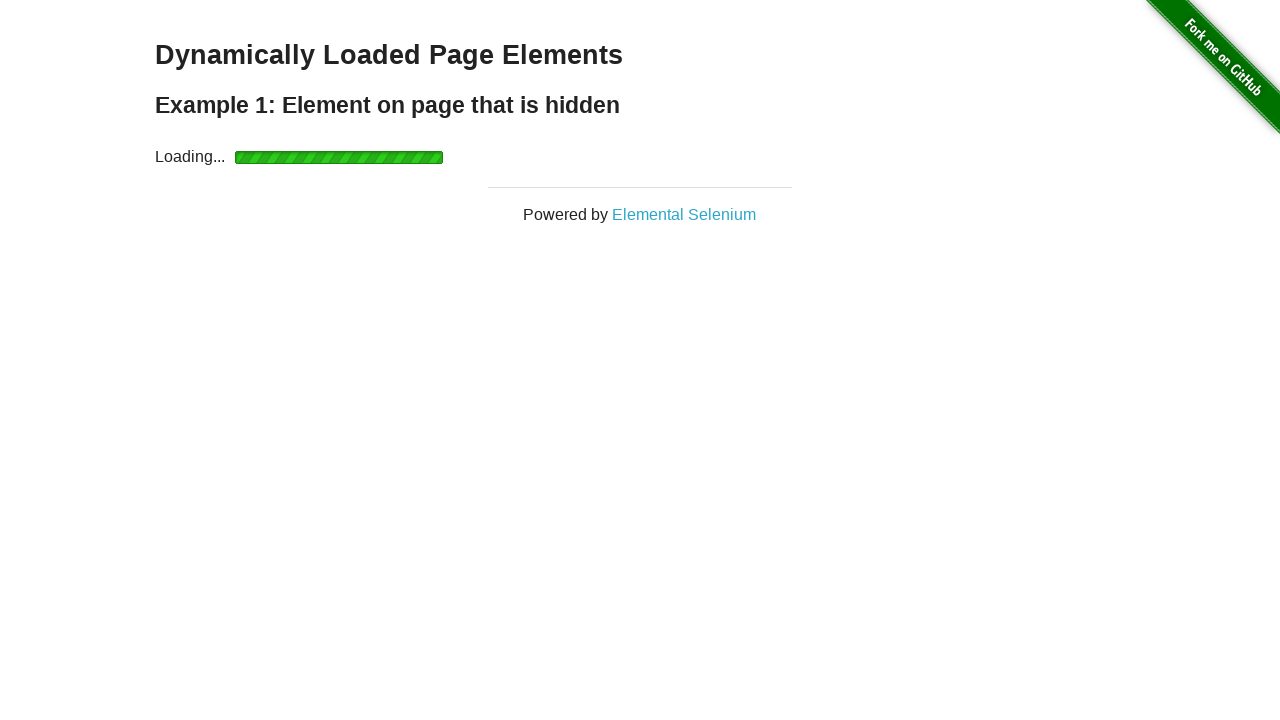

Hello World! text appeared in the finish element
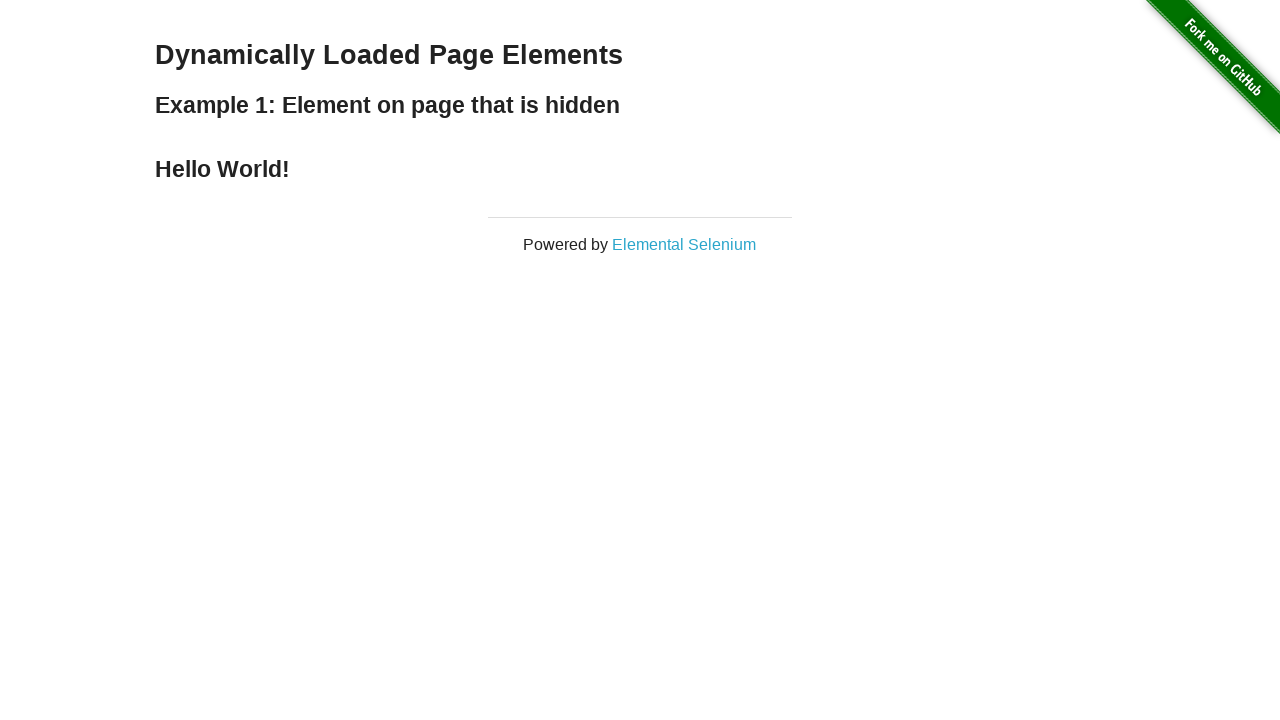

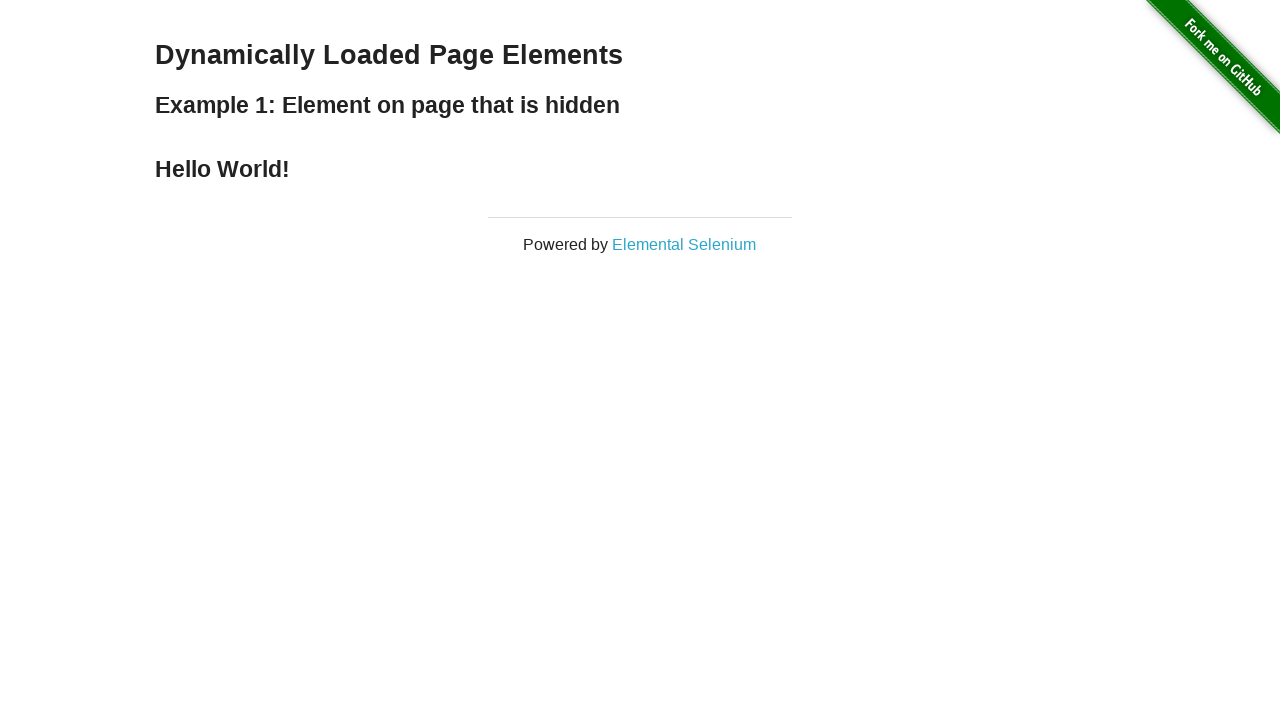